Navigates to Toutiao sports news page and waits for the page content to load

Starting URL: https://www.toutiao.com/ch/news_sports/

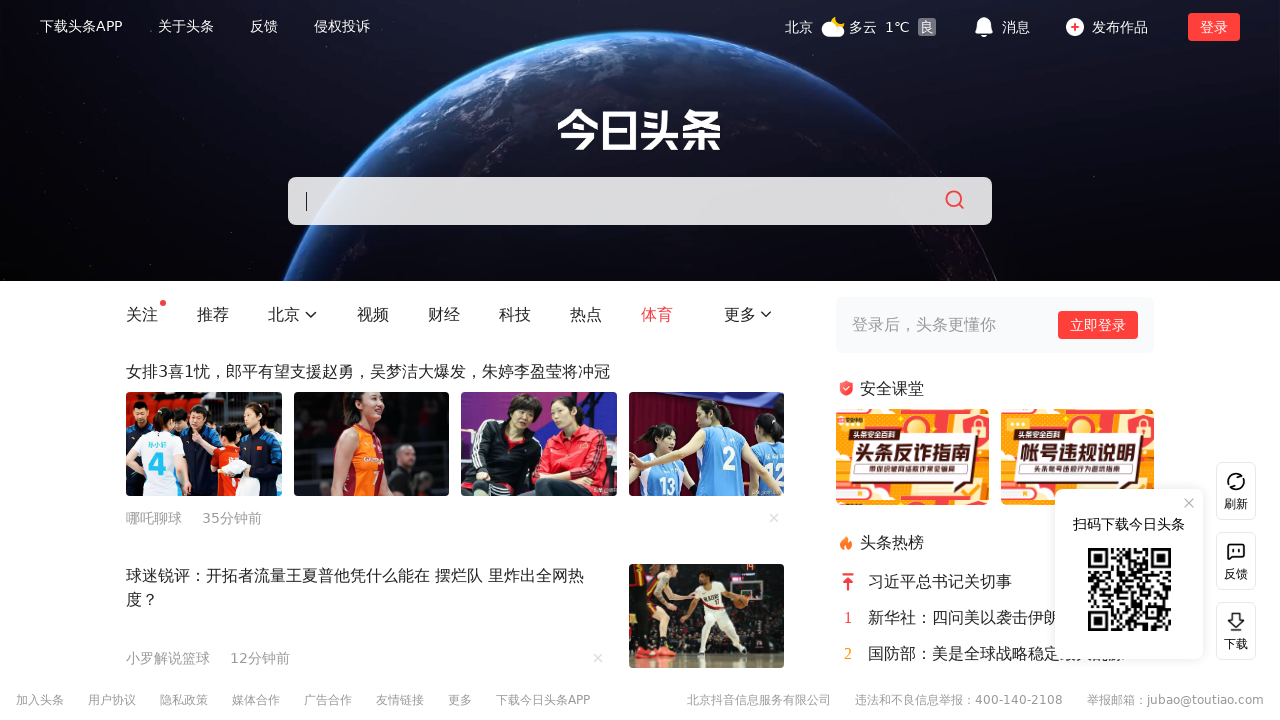

Page DOM content loaded
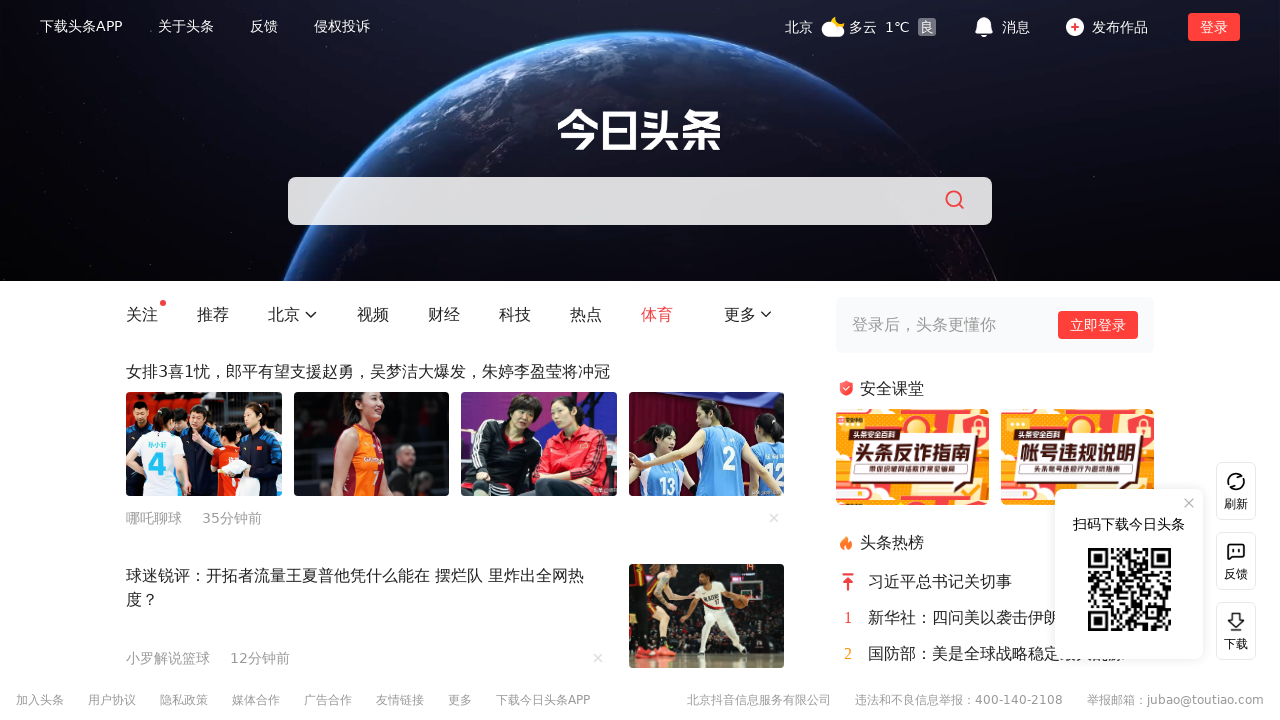

Body element loaded on Toutiao sports news page
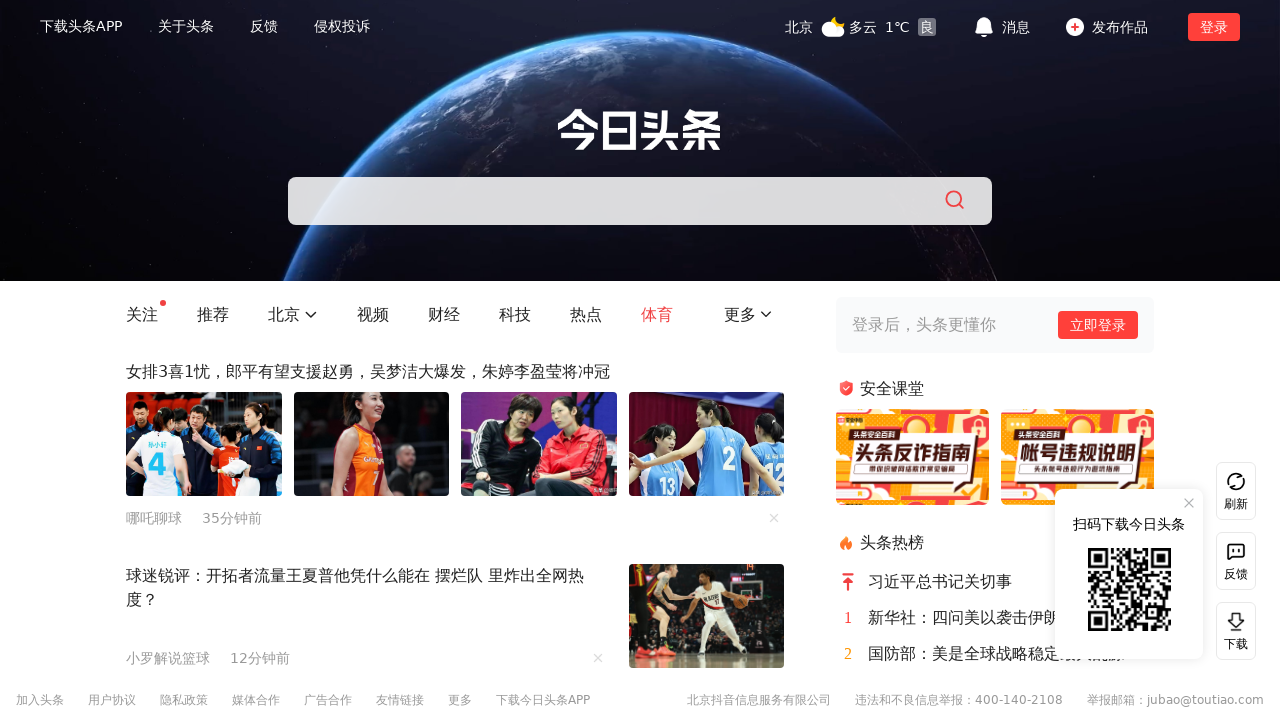

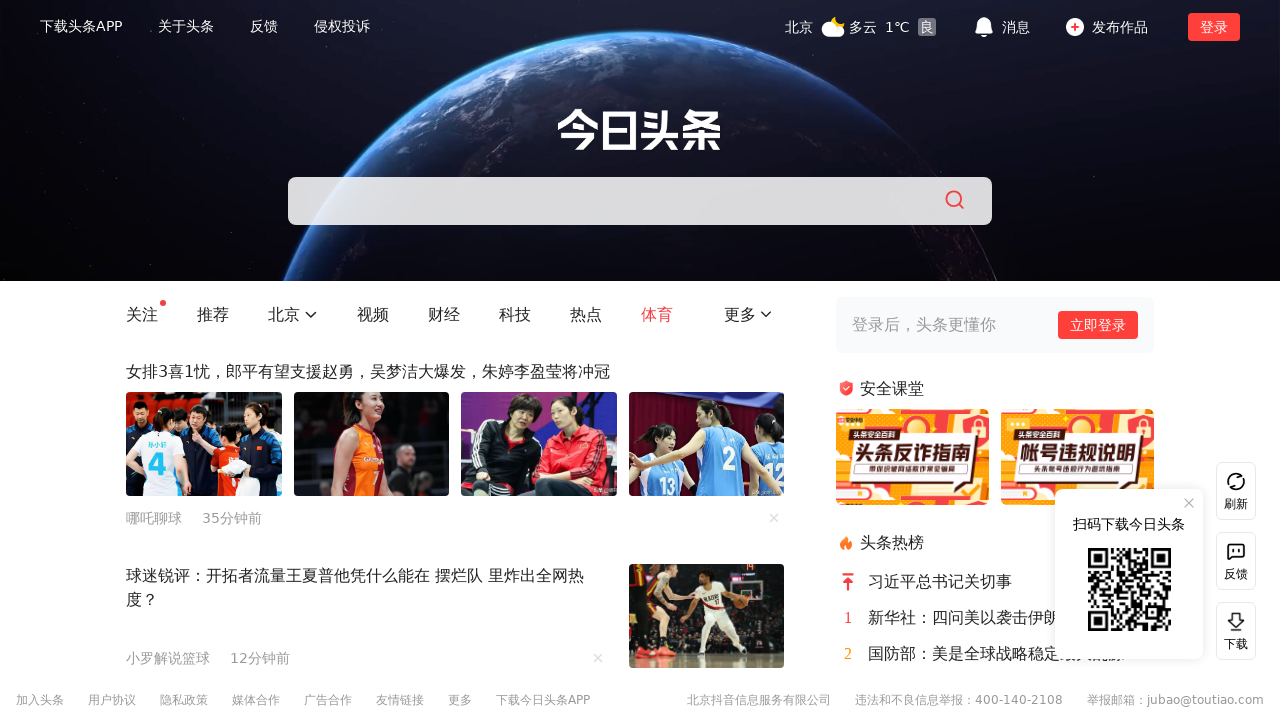